Tests various UI interactions including element visibility toggling, dialog acceptance, mouse hover, and iframe navigation to click on a lifetime access link.

Starting URL: https://rahulshettyacademy.com/AutomationPractice/

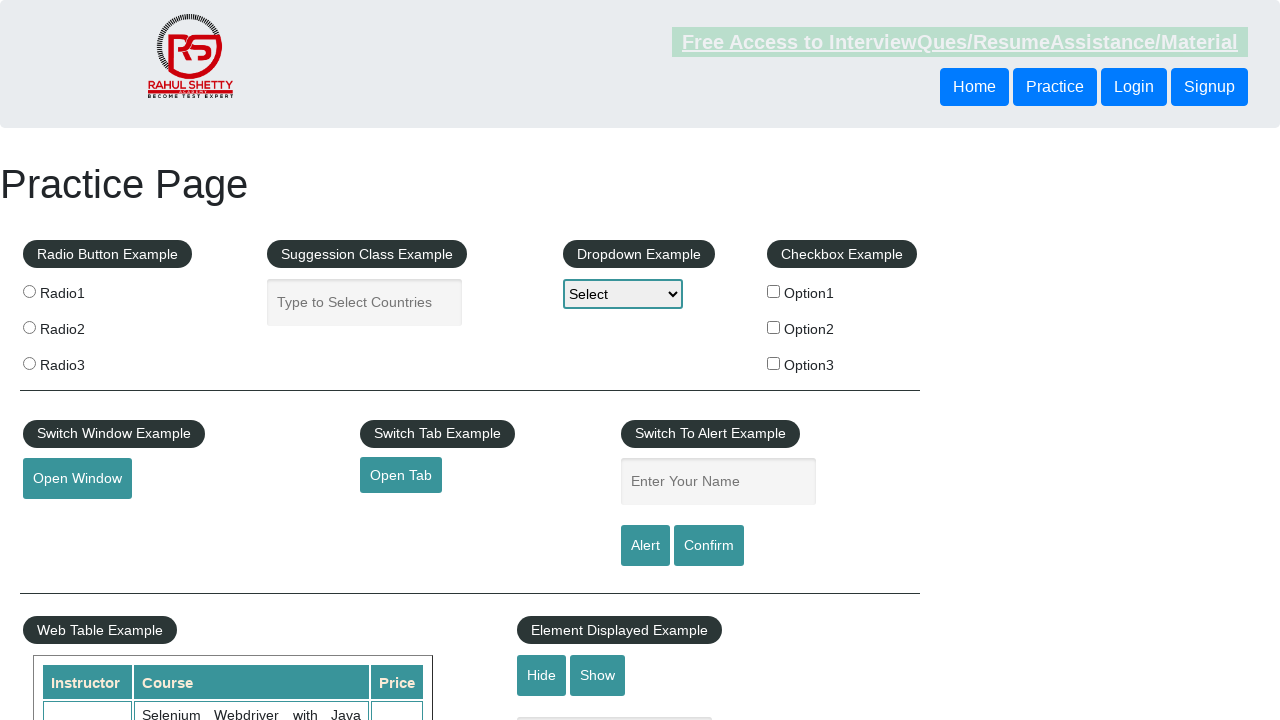

Waited for text box to be visible
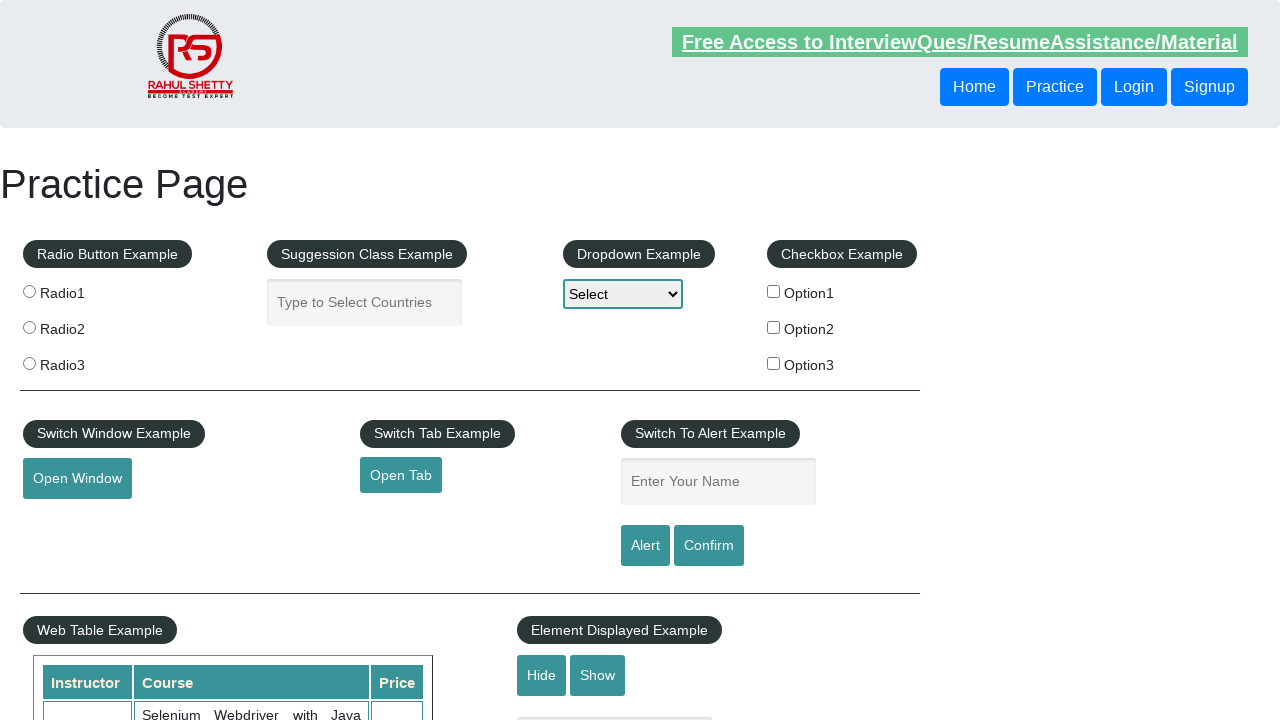

Clicked hide button to hide the text box at (542, 675) on #hide-textbox
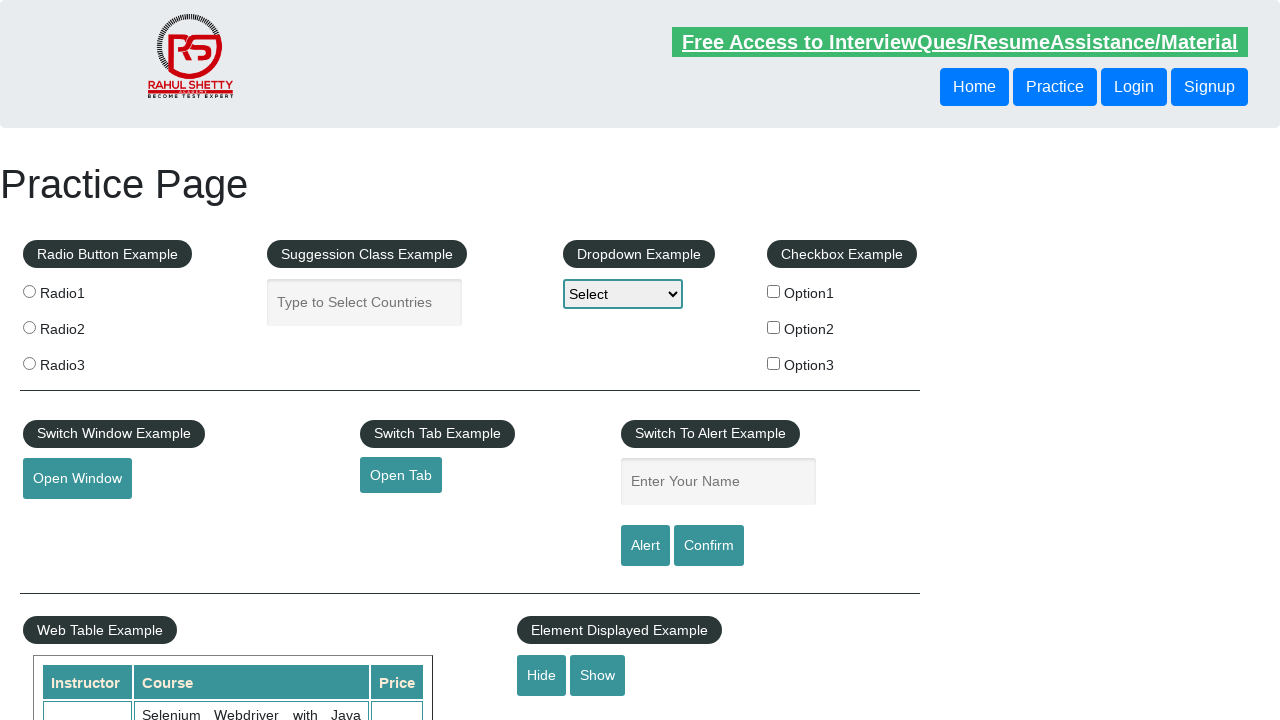

Verified text box is now hidden
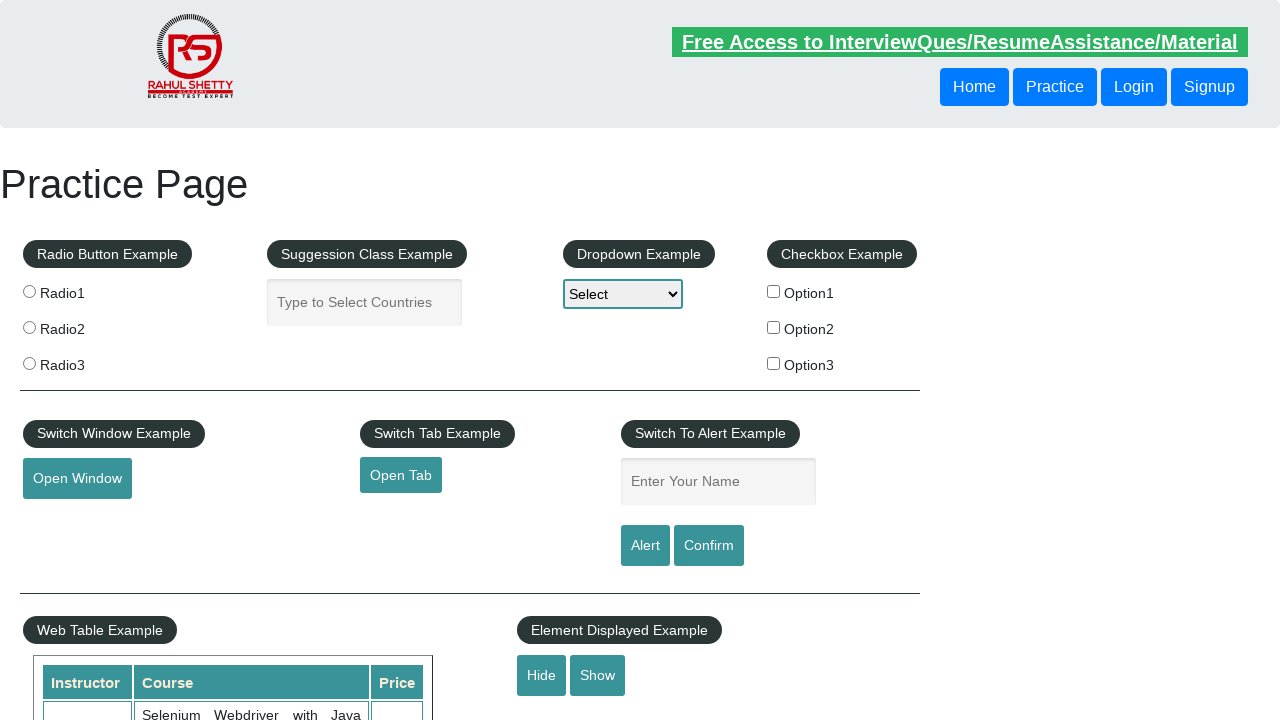

Set up dialog handler to accept alerts
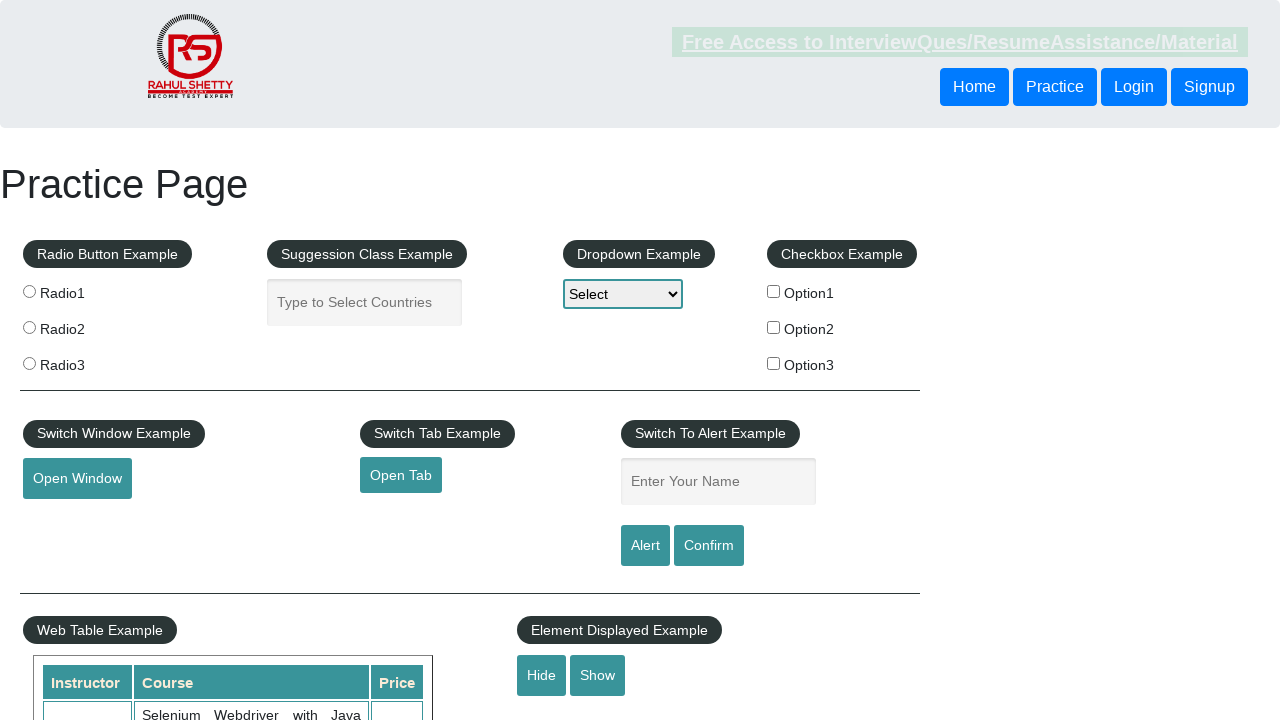

Clicked confirm button which triggered a dialog at (709, 546) on #confirmbtn
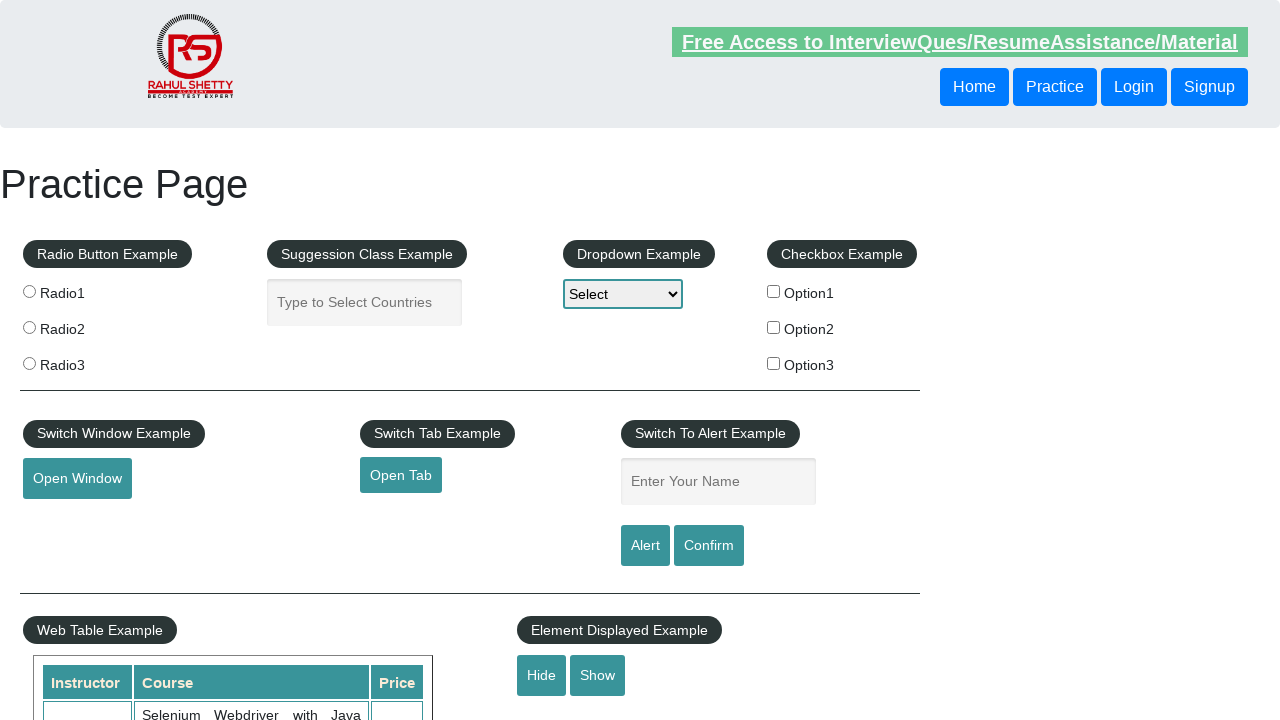

Hovered over mouse hover element to reveal options at (83, 361) on #mousehover
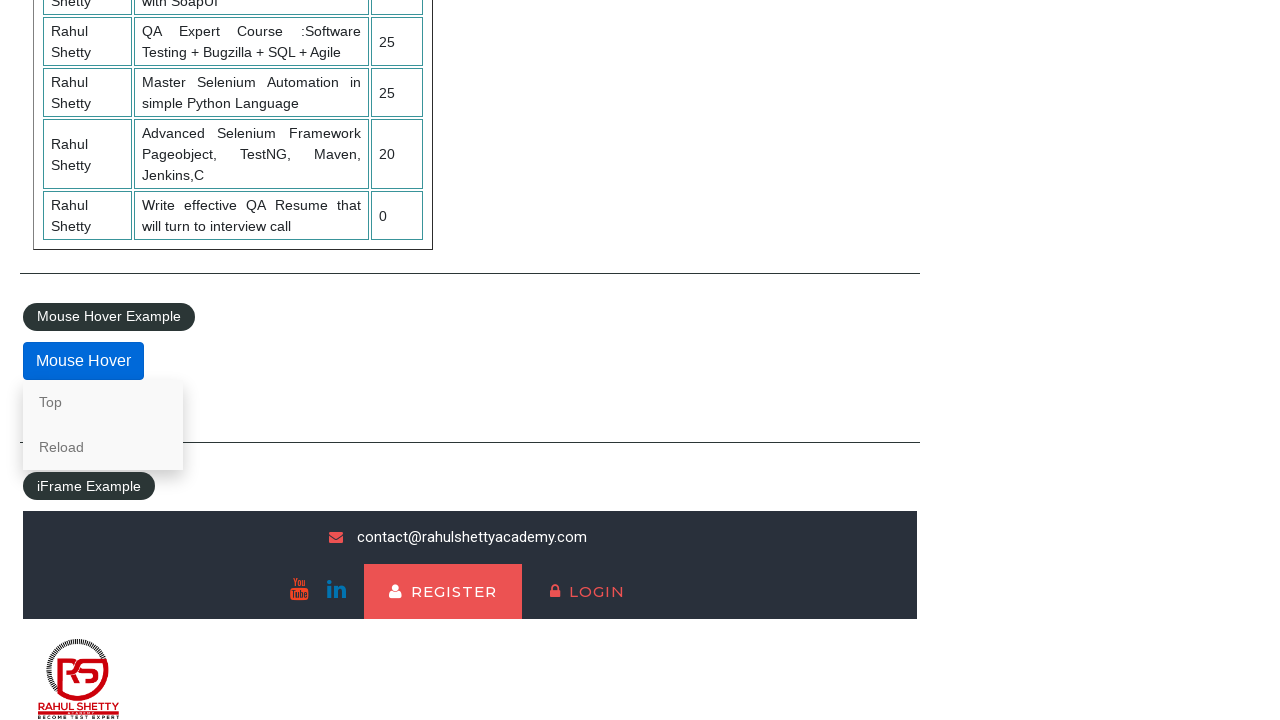

Clicked on lifetime access link in iframe at (307, 675) on #courses-iframe >> internal:control=enter-frame >> li a[href*='lifetime-access']
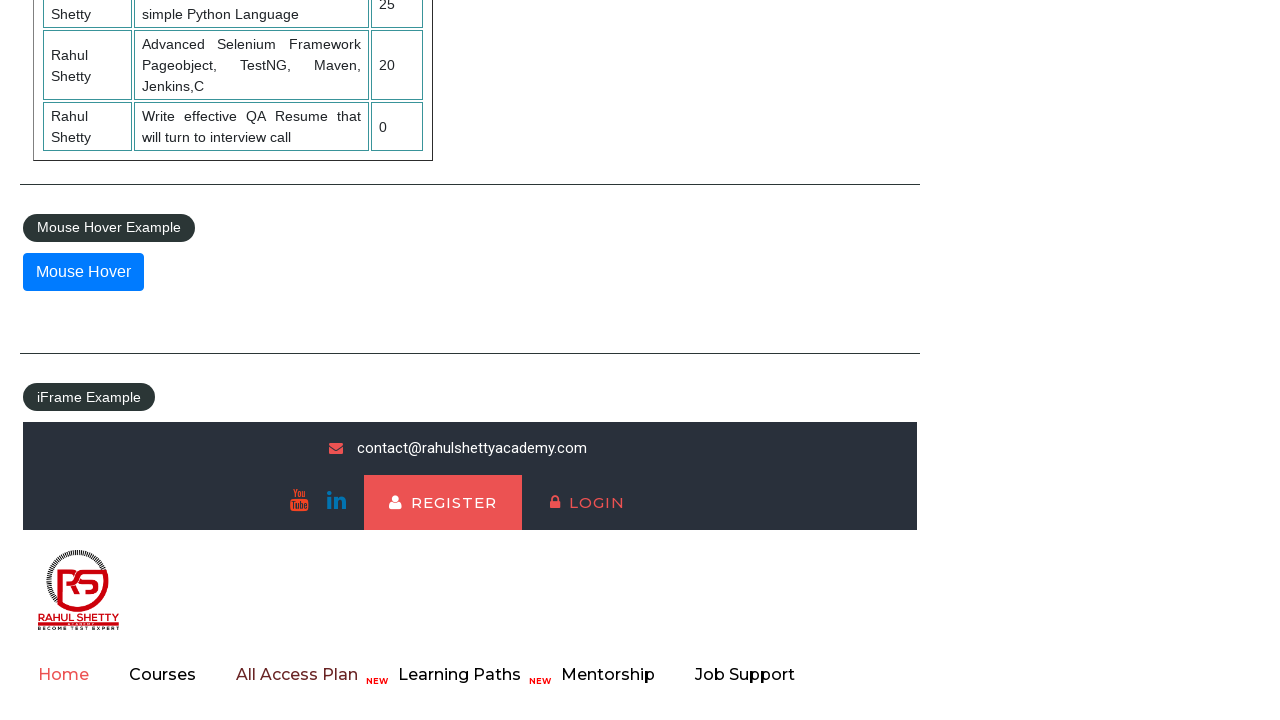

Retrieved text content from iframe element: Join 13,522 Happy Subscibers!
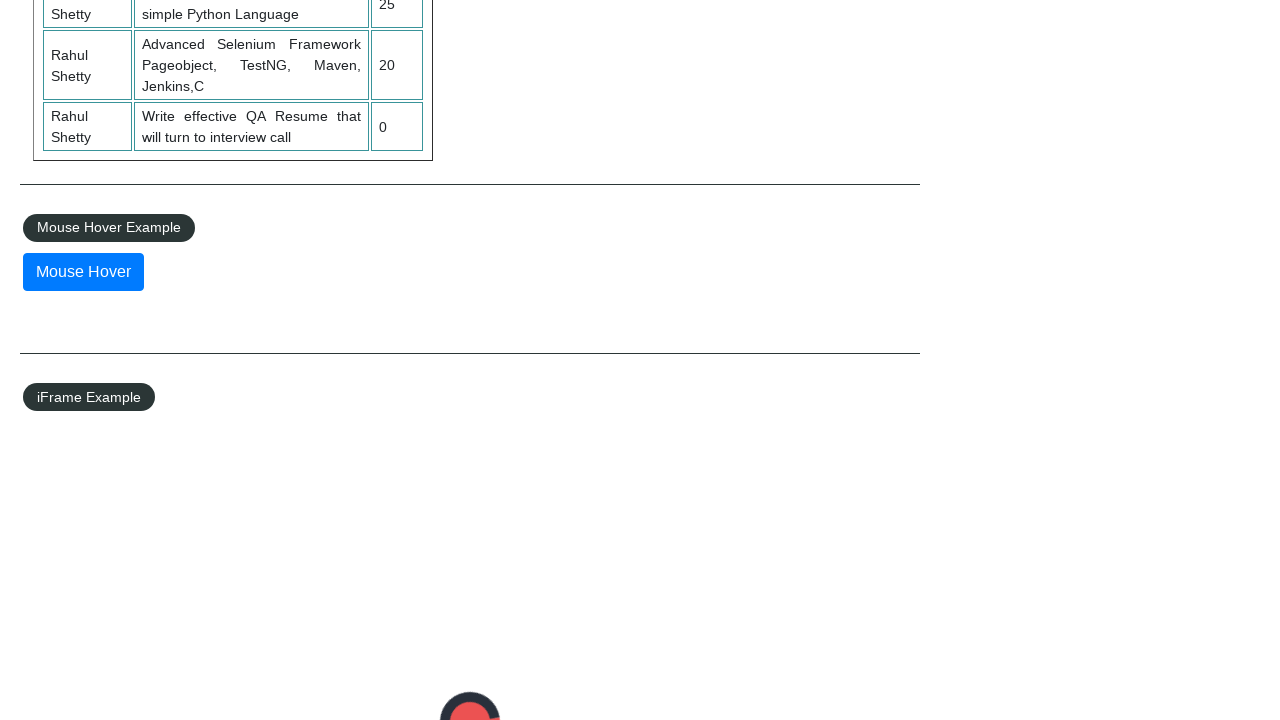

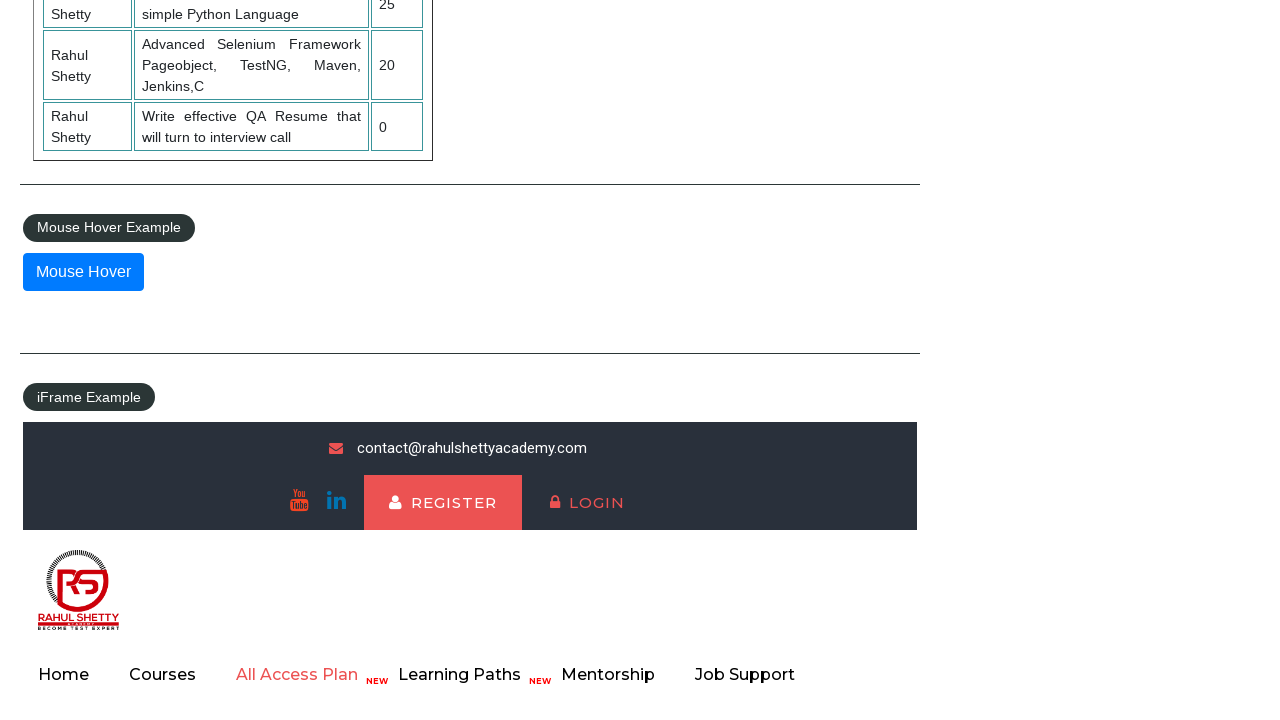